Tests search functionality by entering a search query and verifying that top results contain the search term

Starting URL: https://dev.to

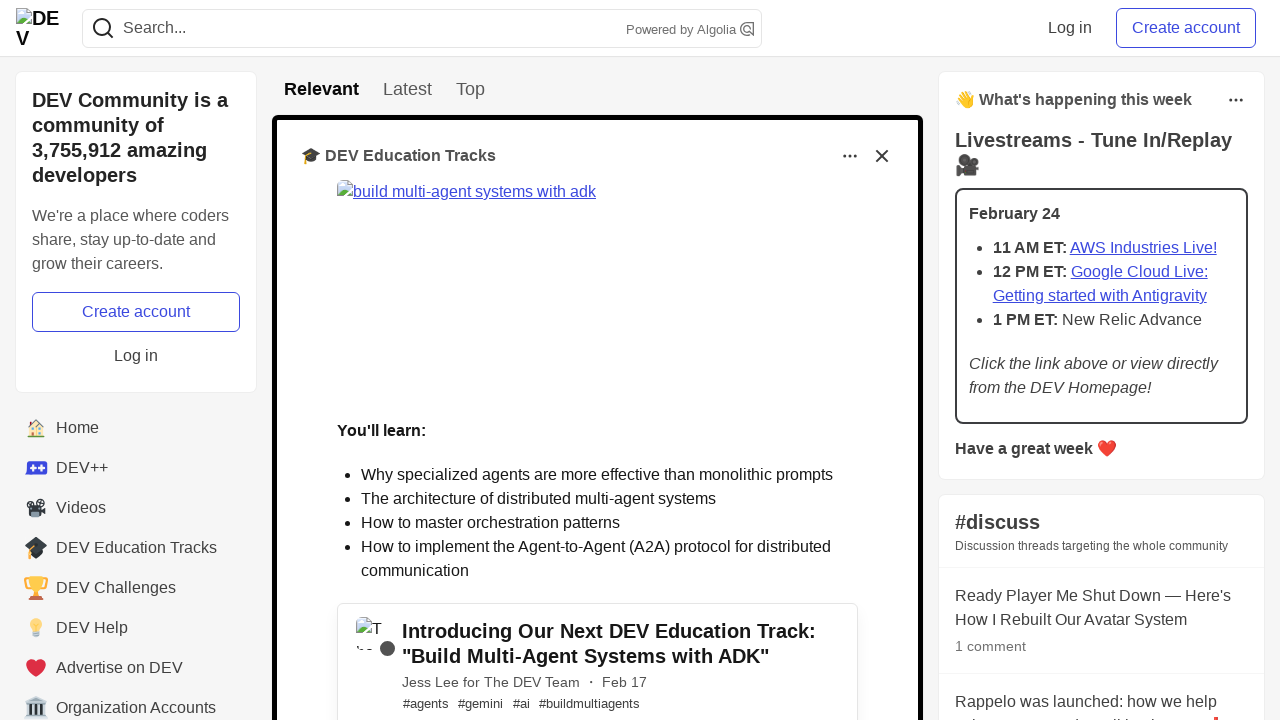

Filled search bar with 'javascript' on input[name='q']
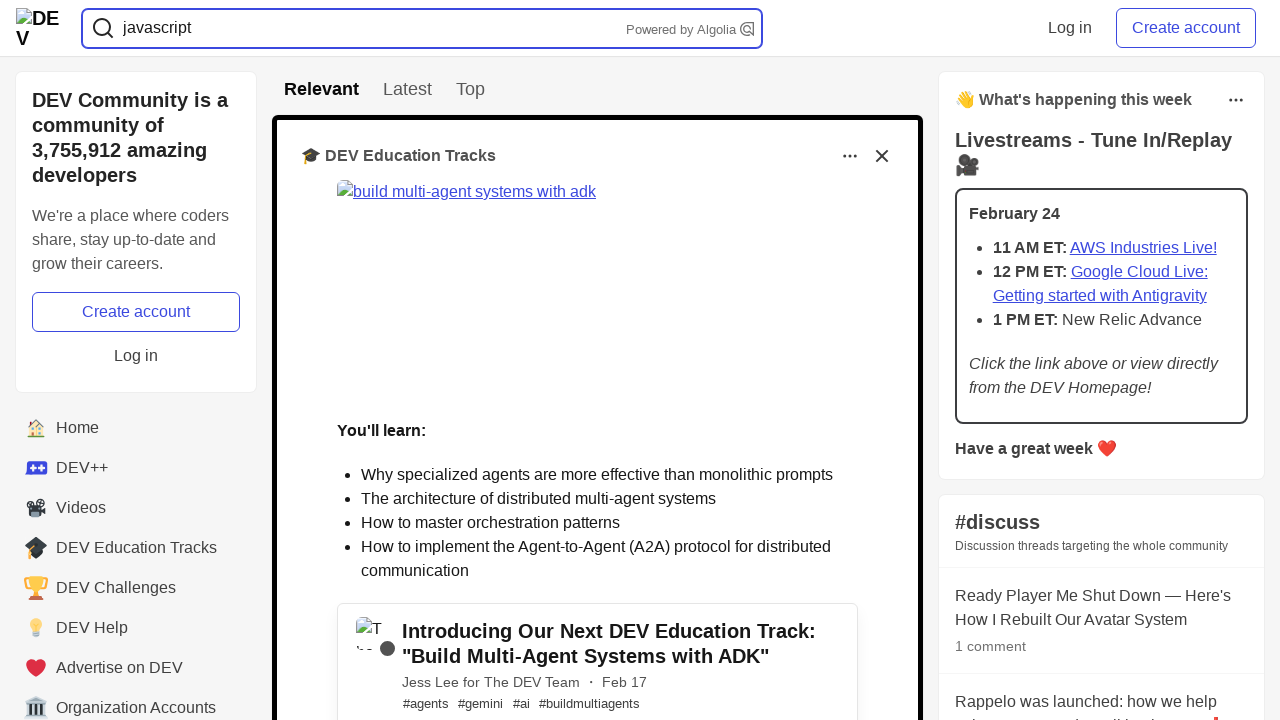

Pressed Enter to submit search query on input[name='q']
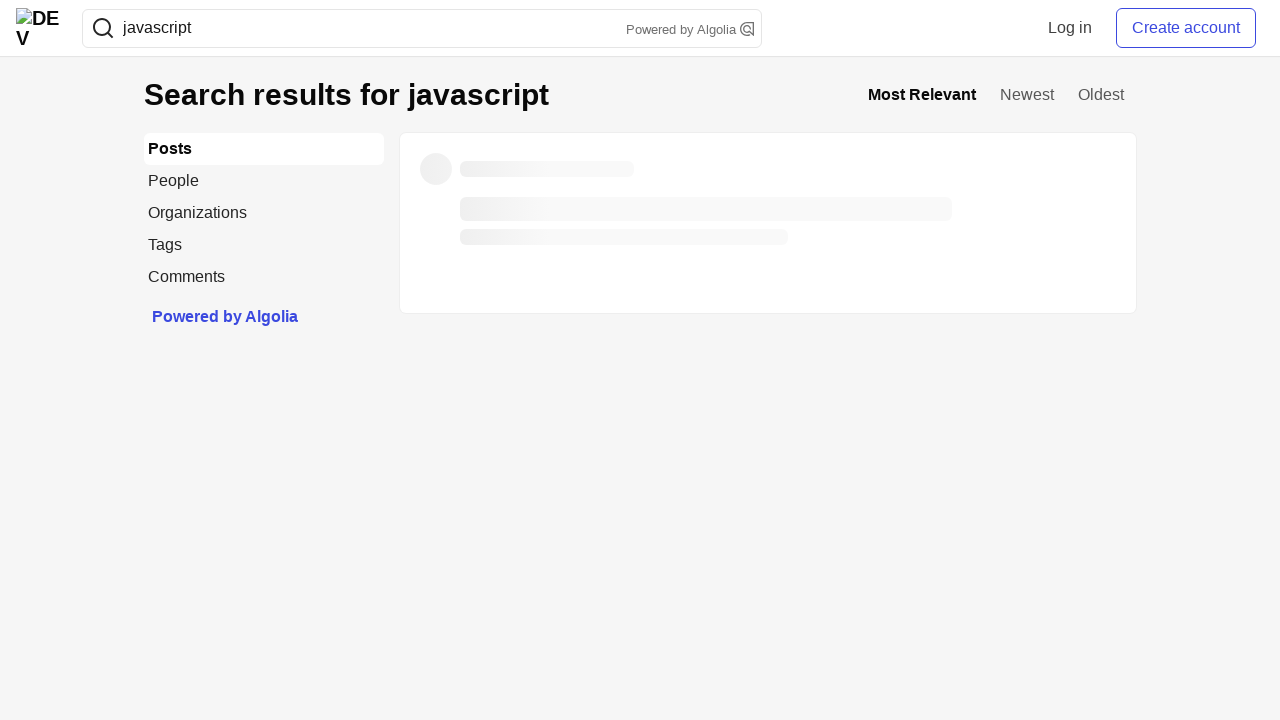

Search results page loaded with javascript query
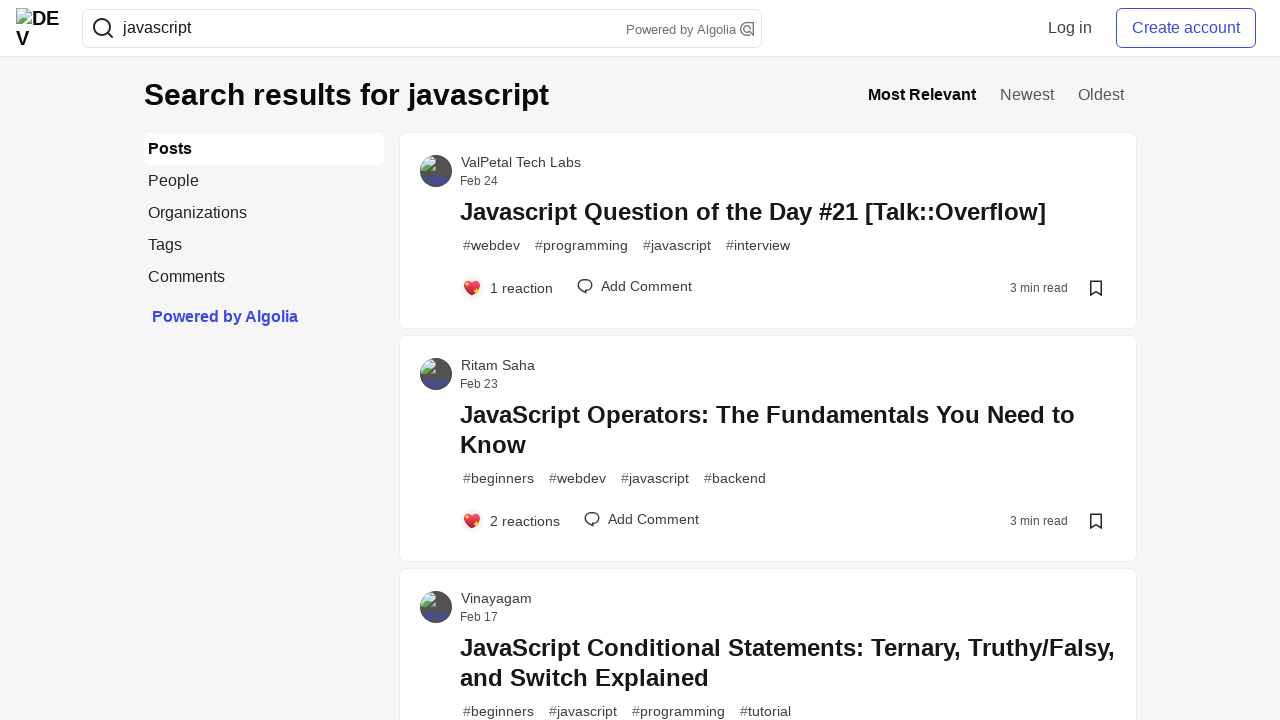

Verified top results are displayed with story titles
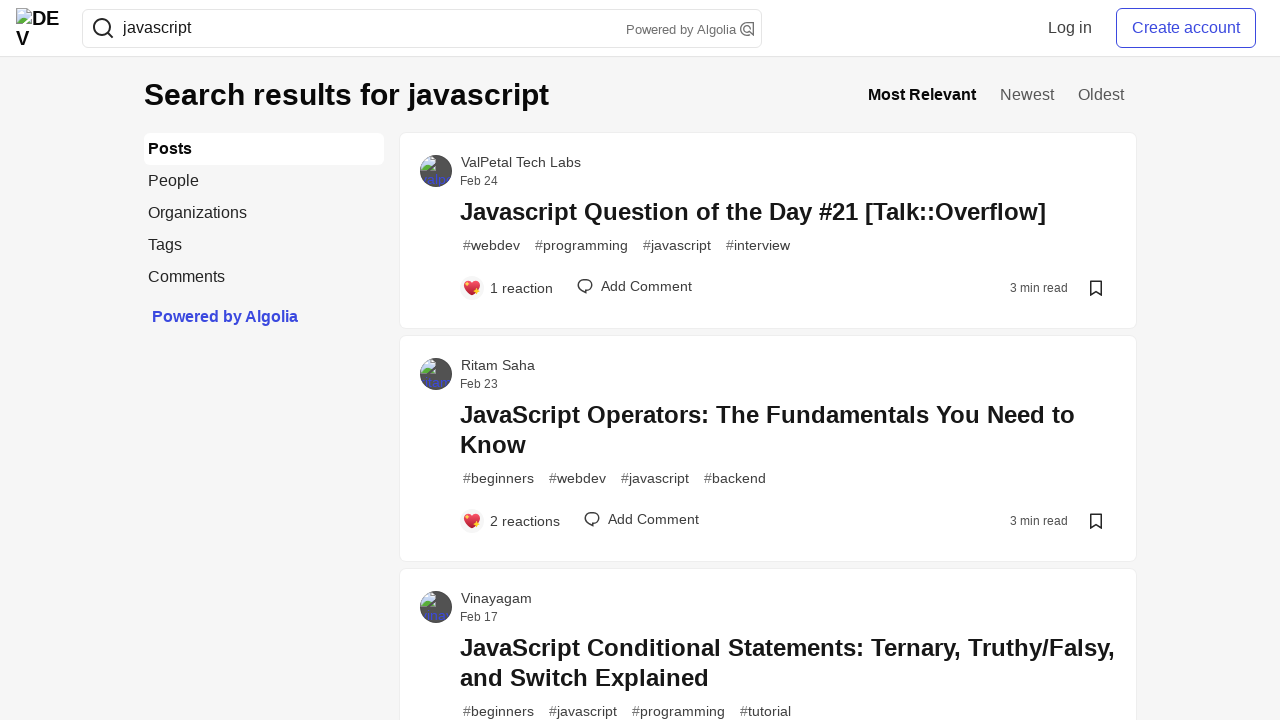

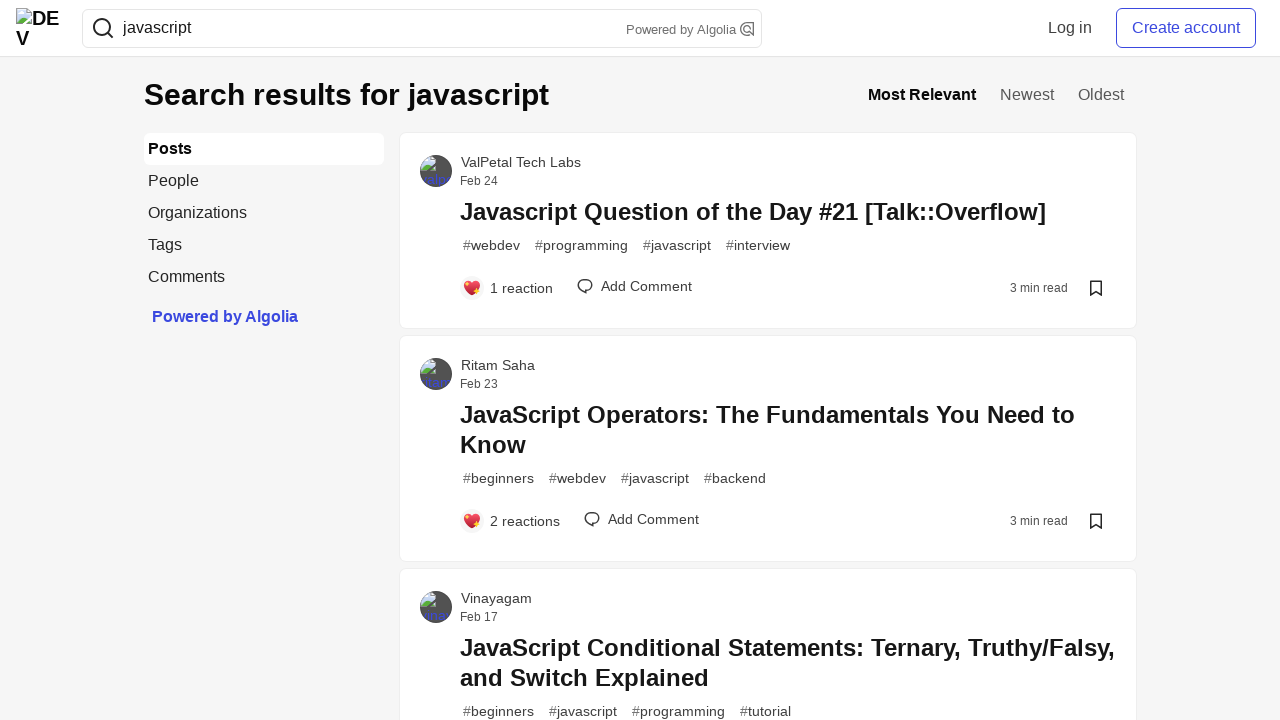